Tests frame switching functionality by interacting with input fields in different frames on a demo page

Starting URL: https://ui.vision/demo/webtest/frames/

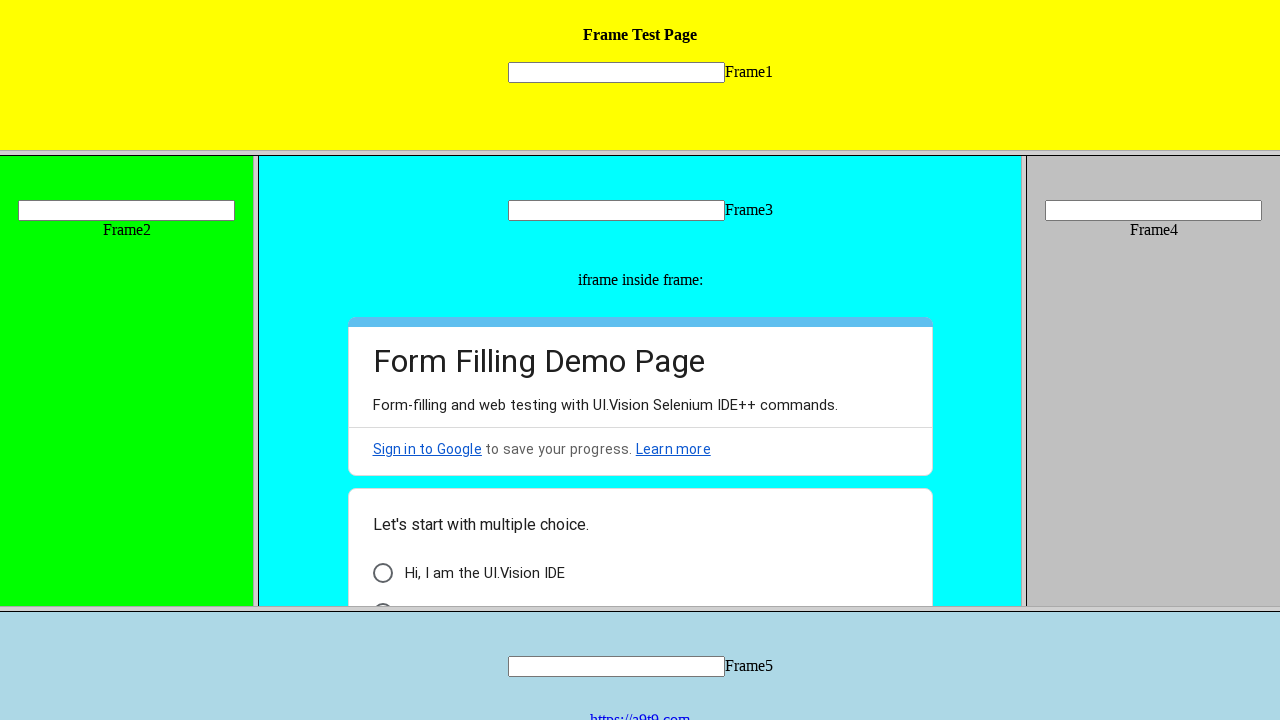

Located Frame1 element
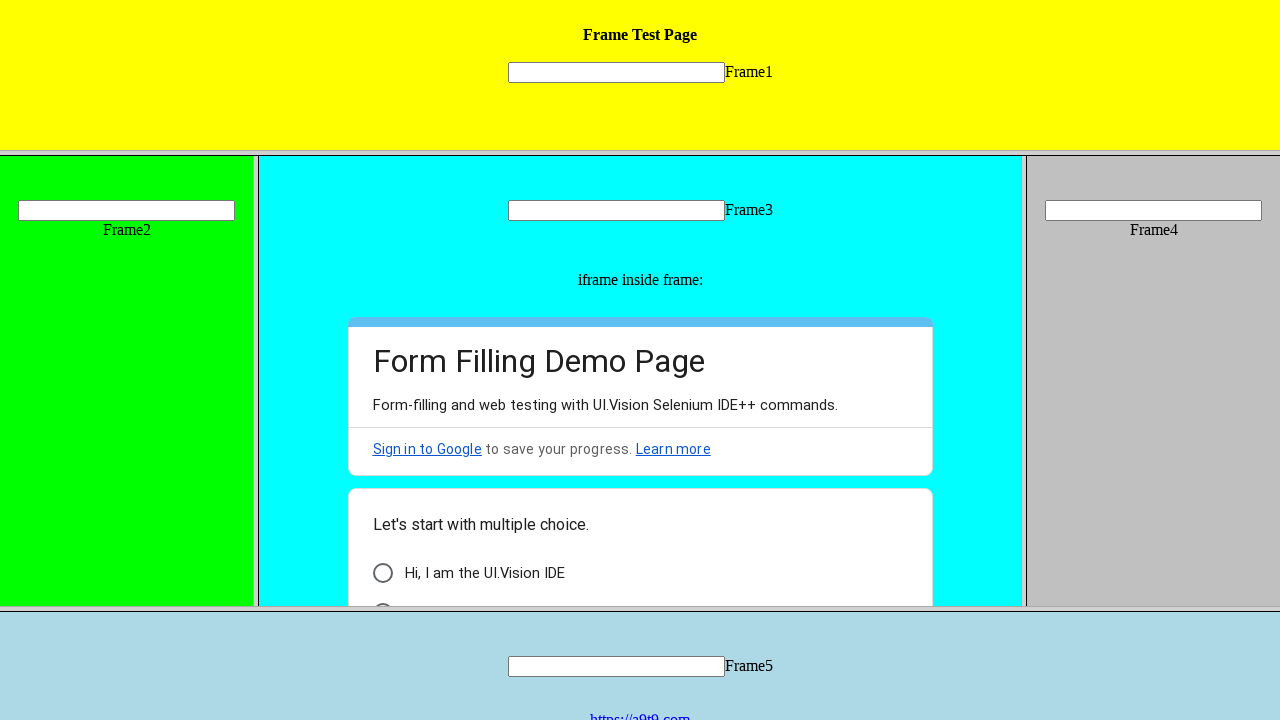

Filled input field in Frame1 with 'Frame1 Text' on frame[src='frame_1.html'] >> internal:control=enter-frame >> input[name='mytext1
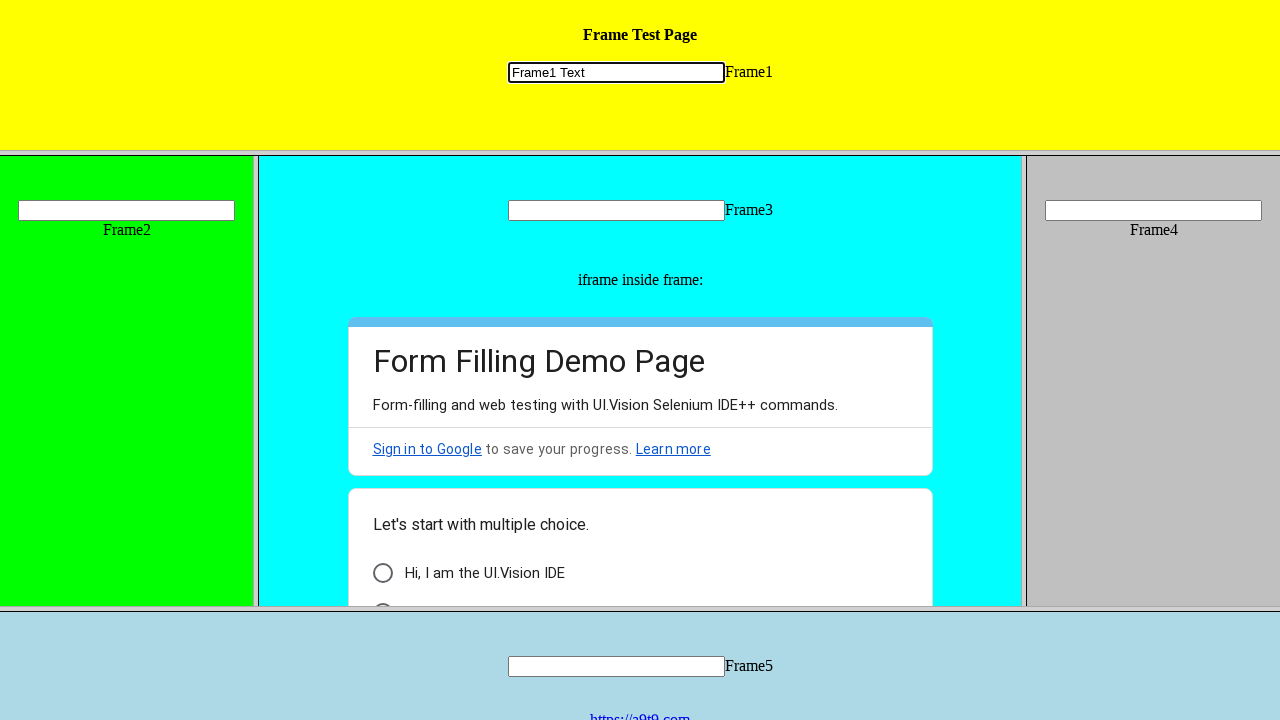

Located Frame2 element
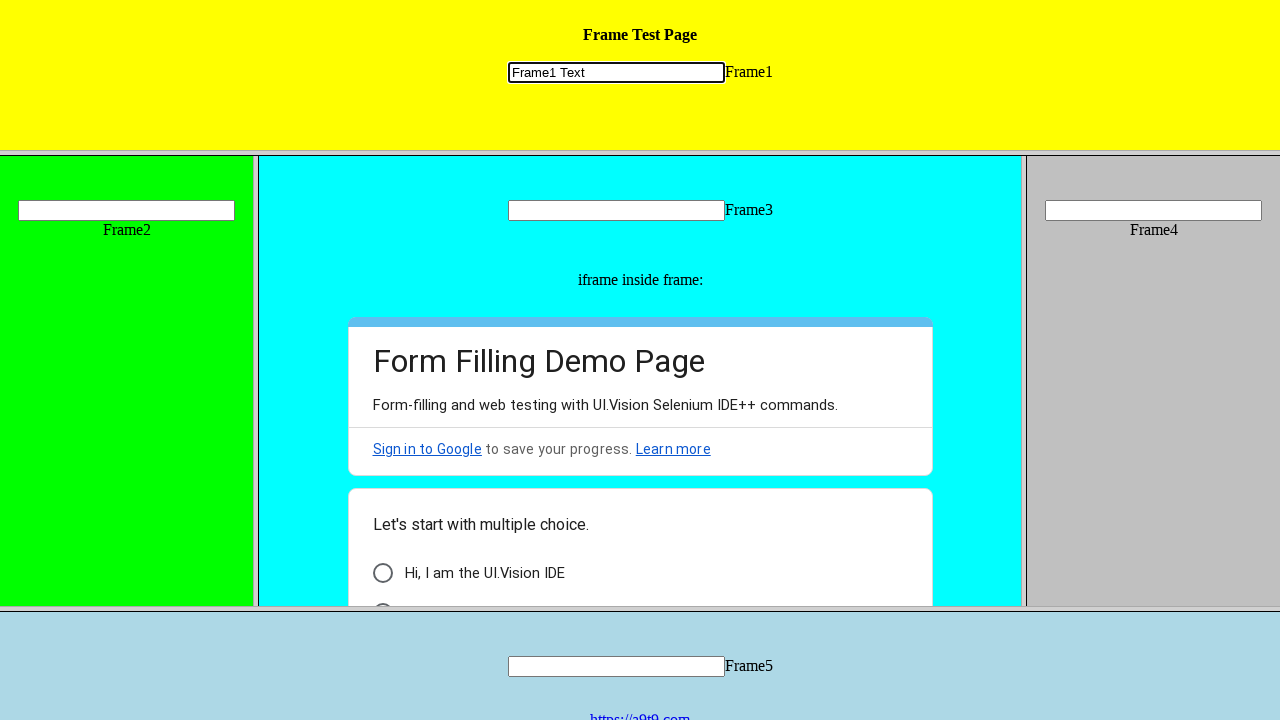

Filled input field in Frame2 with 'Frame2 Text' on frame[src='frame_2.html'] >> internal:control=enter-frame >> input[name='mytext2
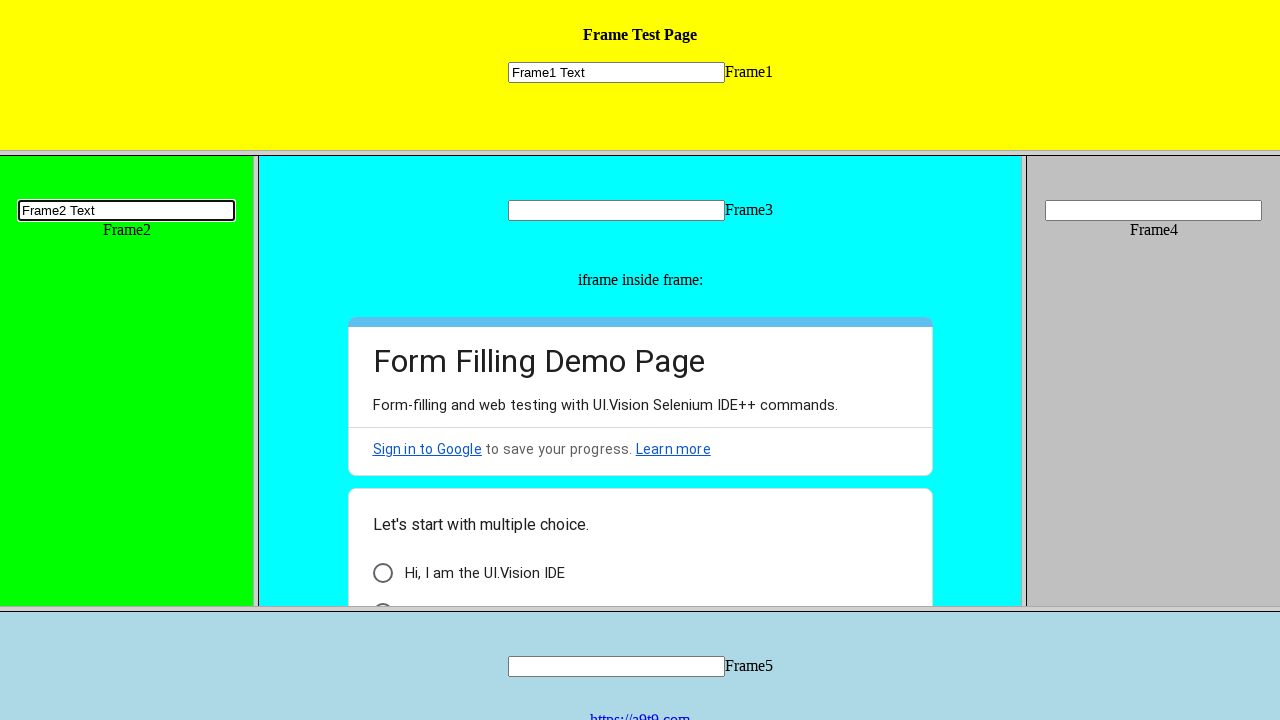

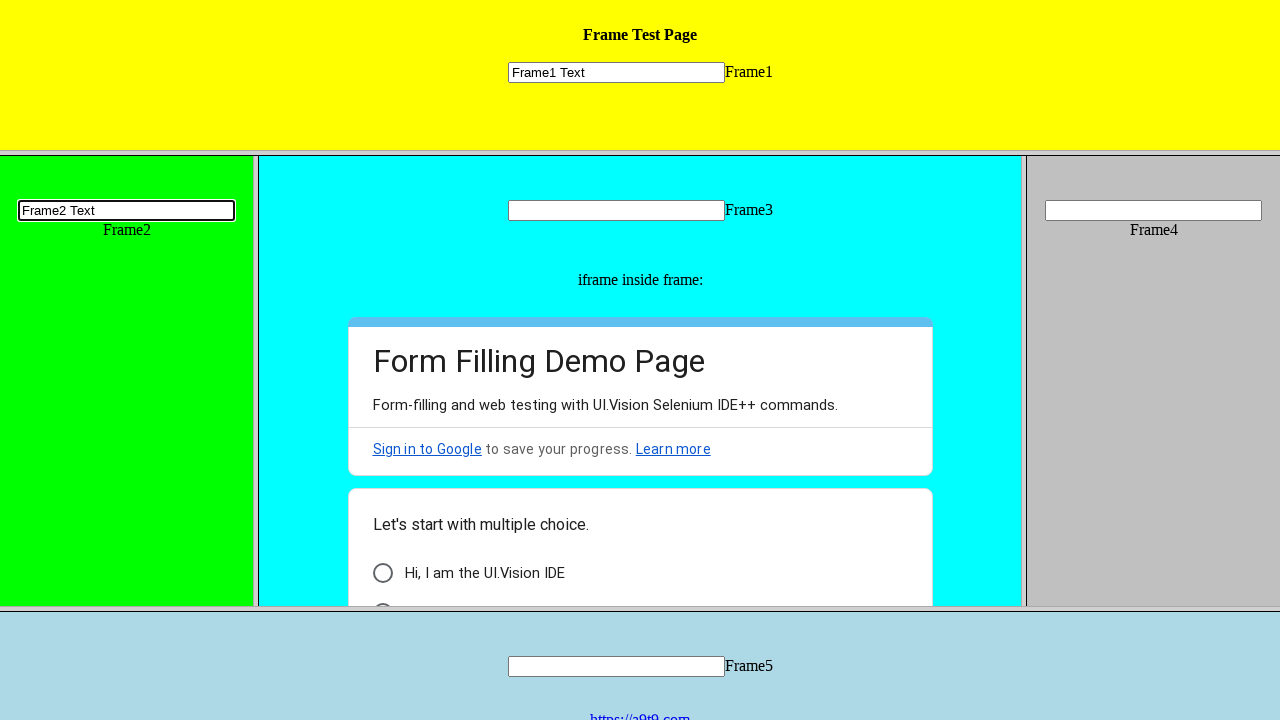